Navigates to OrangeHRM demo page and clicks on the "OrangeHRM, Inc" link in the footer, which typically redirects to the company's main website.

Starting URL: https://opensource-demo.orangehrmlive.com/web/index.php/auth/login

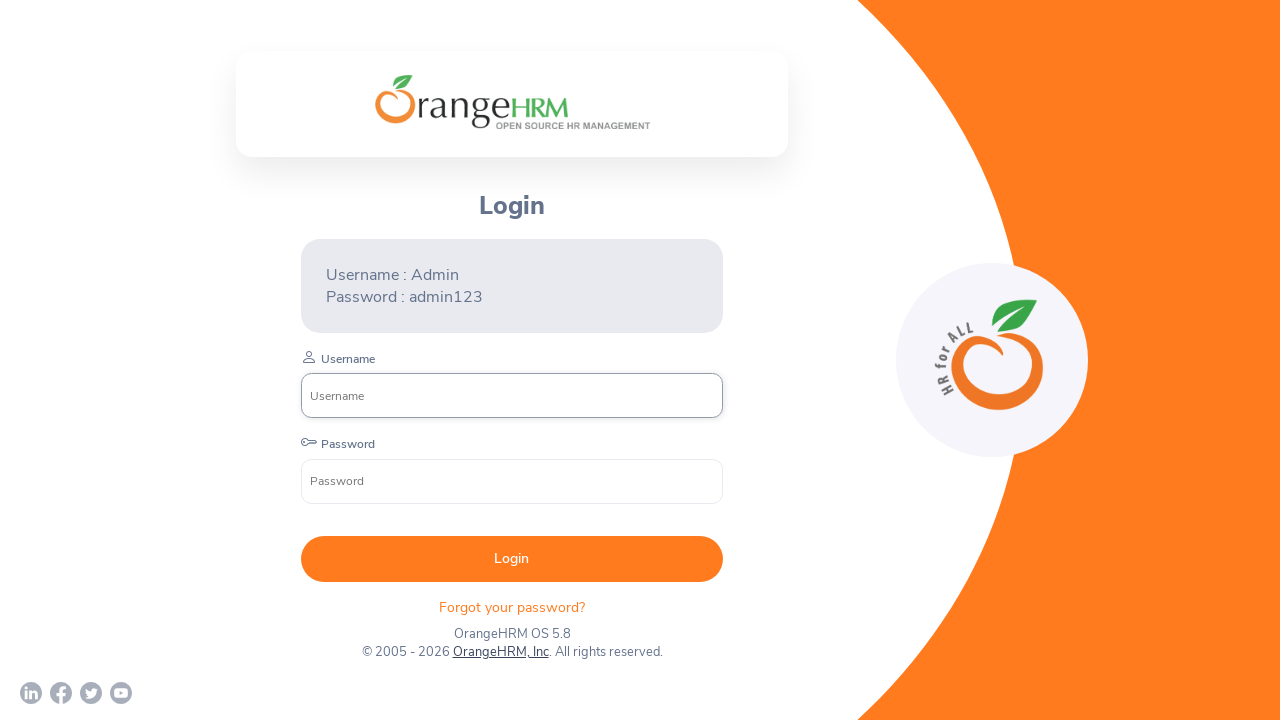

Waited for page to reach networkidle state
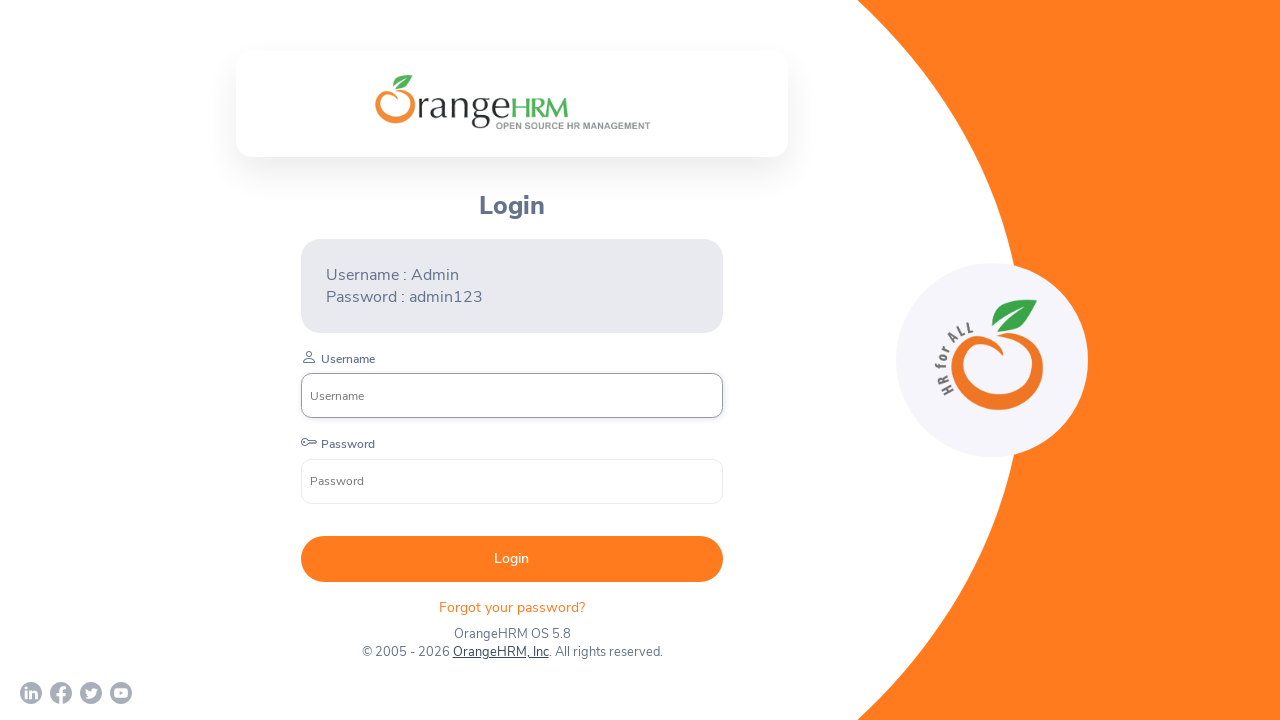

Clicked on the 'OrangeHRM, Inc' link in the footer at (500, 652) on text=OrangeHRM, Inc
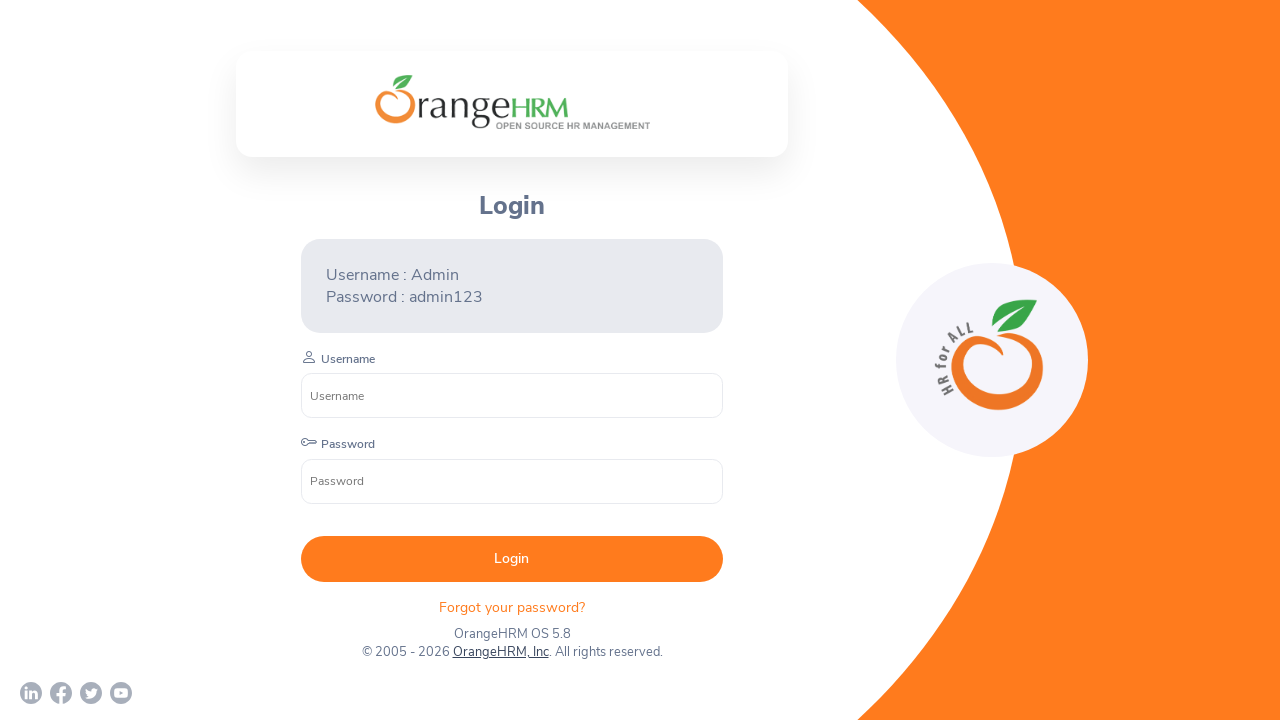

Waited for navigation to complete and page to load
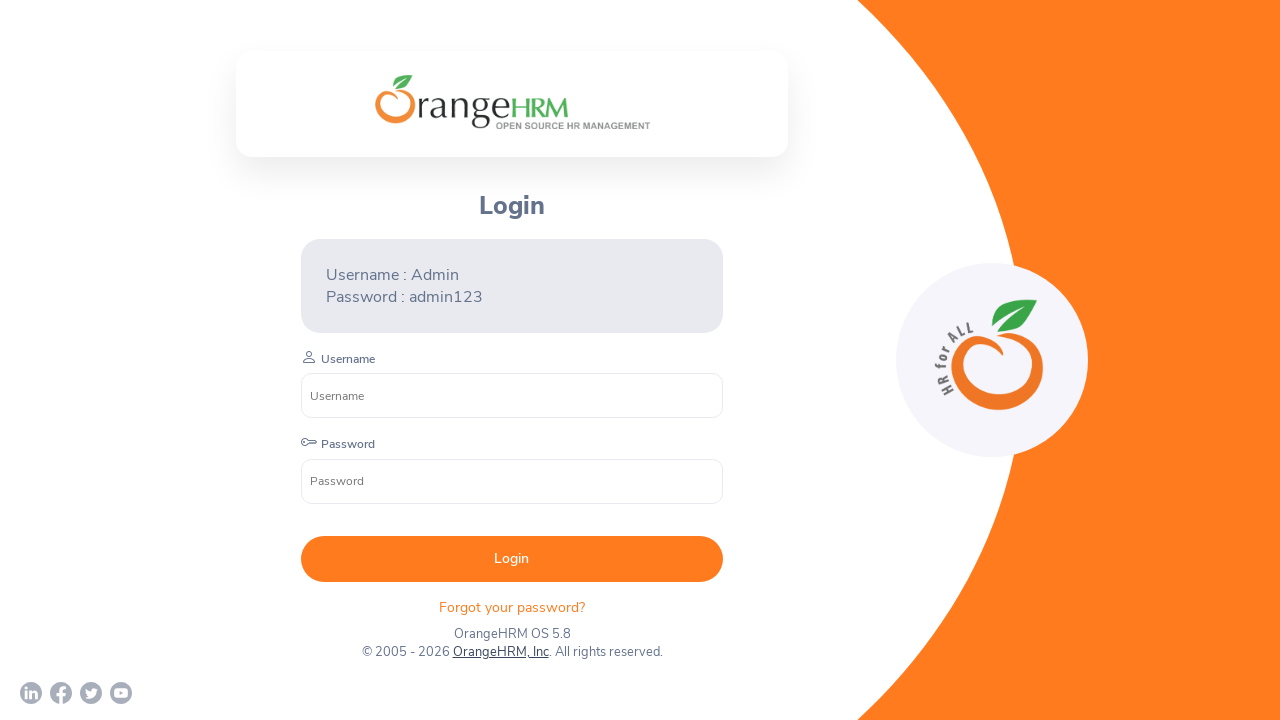

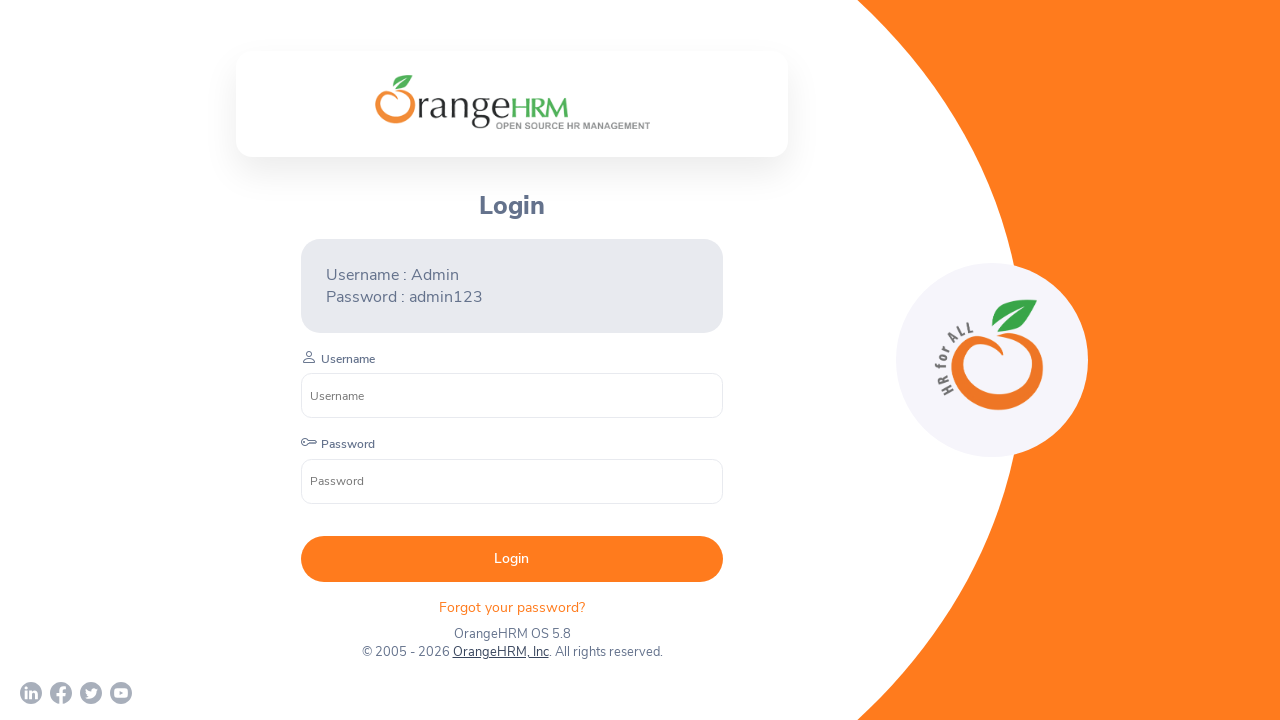